Tests window handle functionality by navigating to a practice page, scrolling down, clicking a button to open a new tab, and verifying page content contains expected text.

Starting URL: https://www.hyrtutorials.com/p/window-handles-practice.html

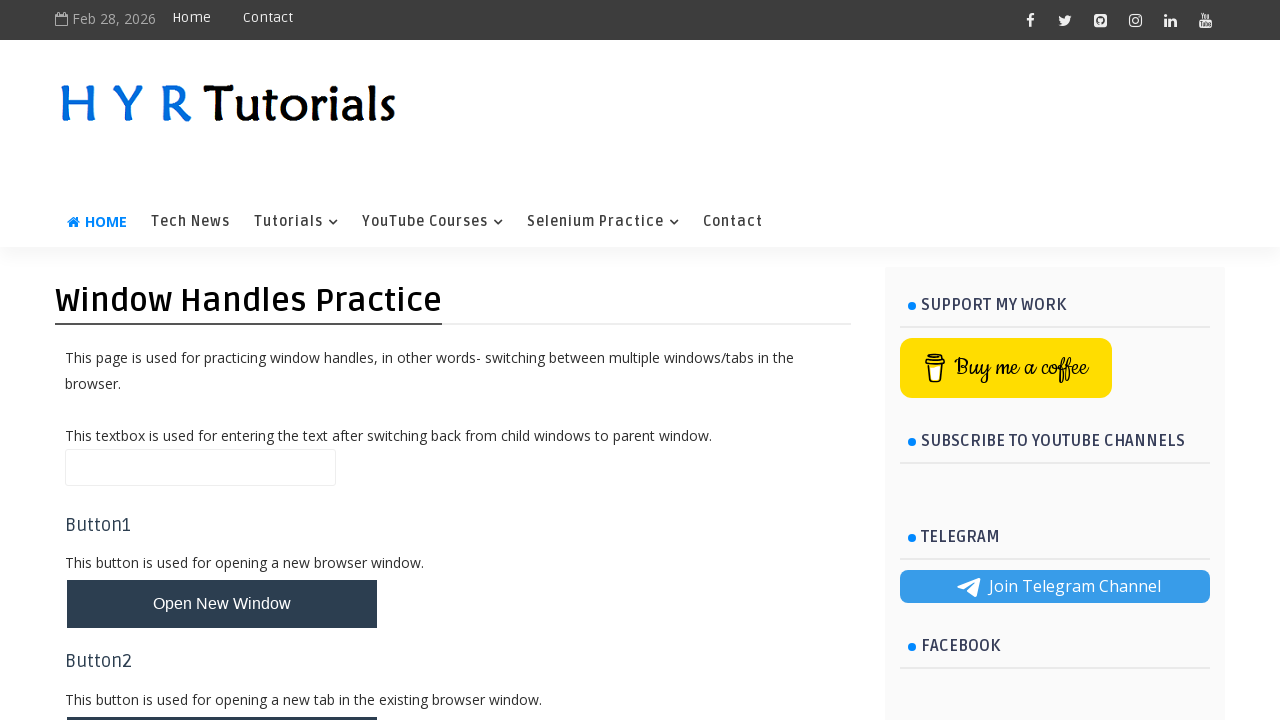

Navigated to window handles practice page
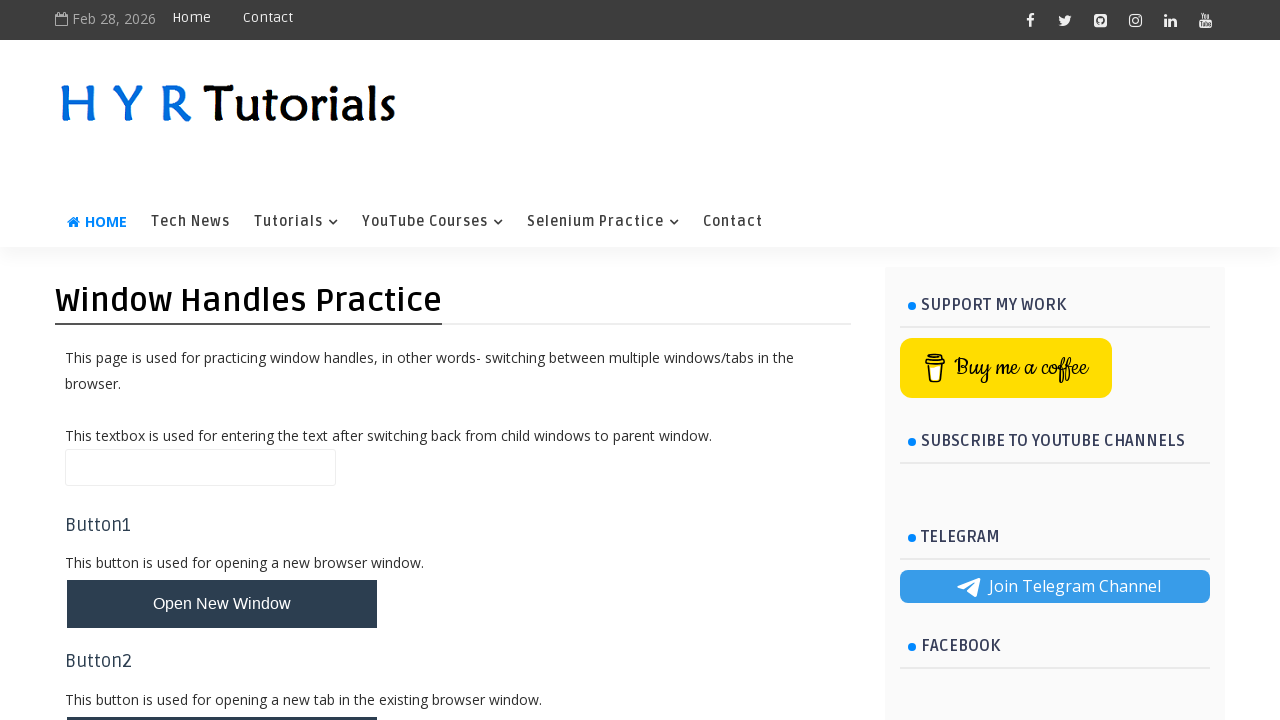

Scrolled down the page by 400 pixels
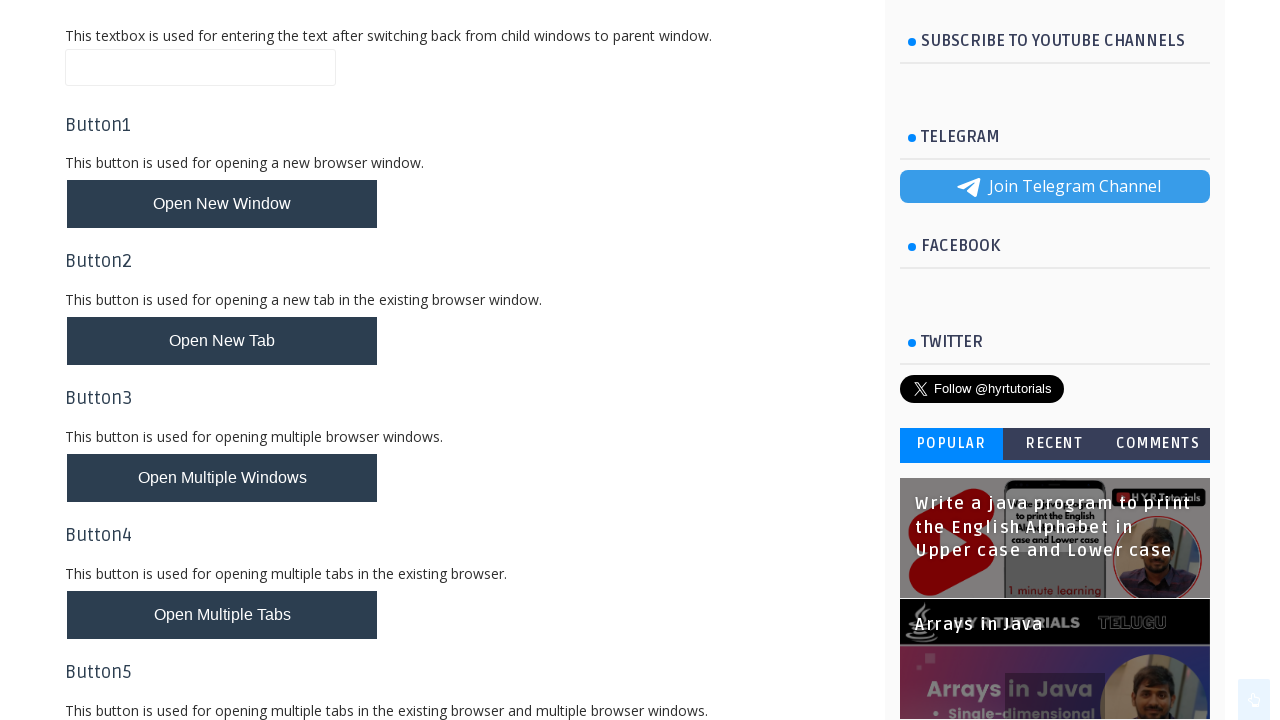

Clicked the 'Open New Tab' button at (222, 341) on #newTabBtn
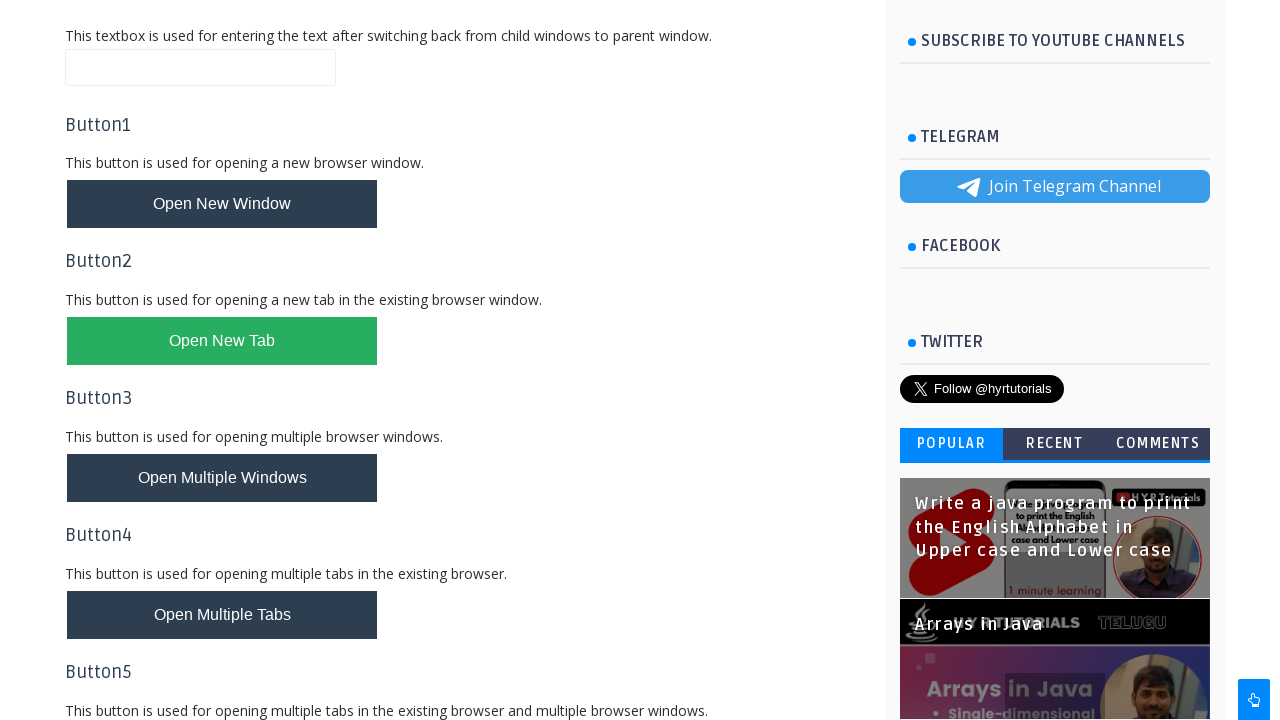

Waited 500ms for page updates
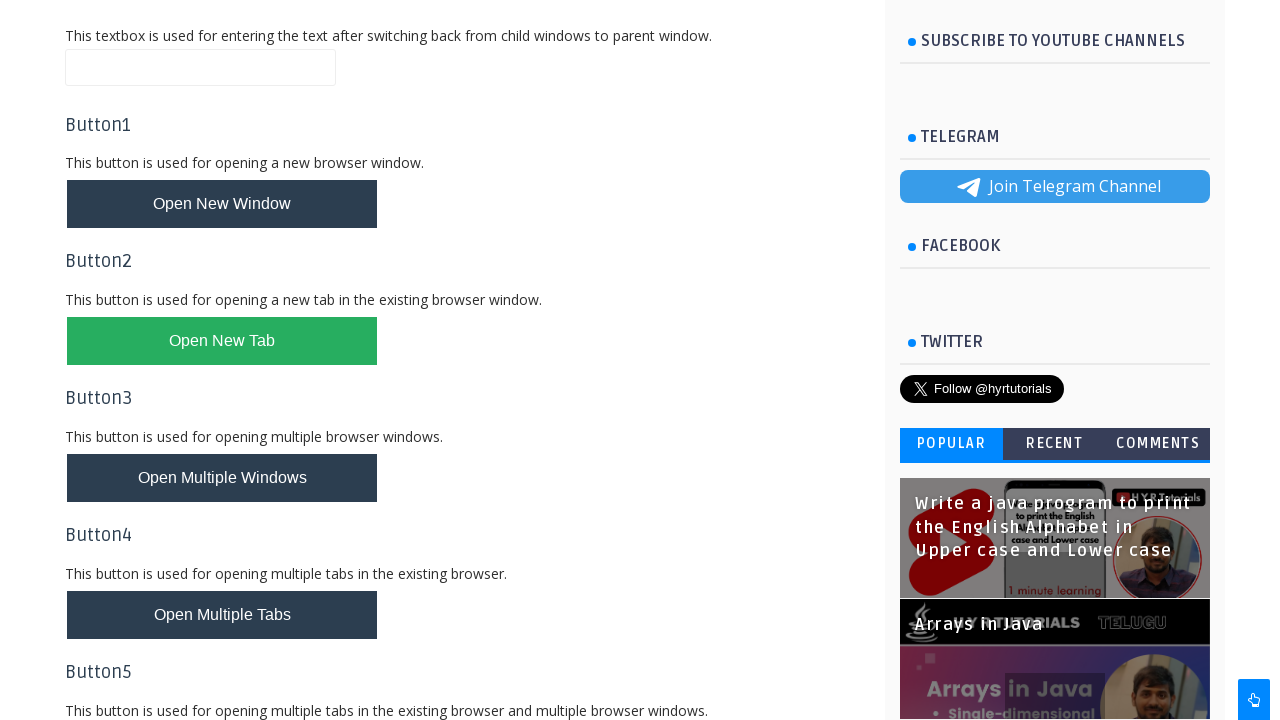

Retrieved page content
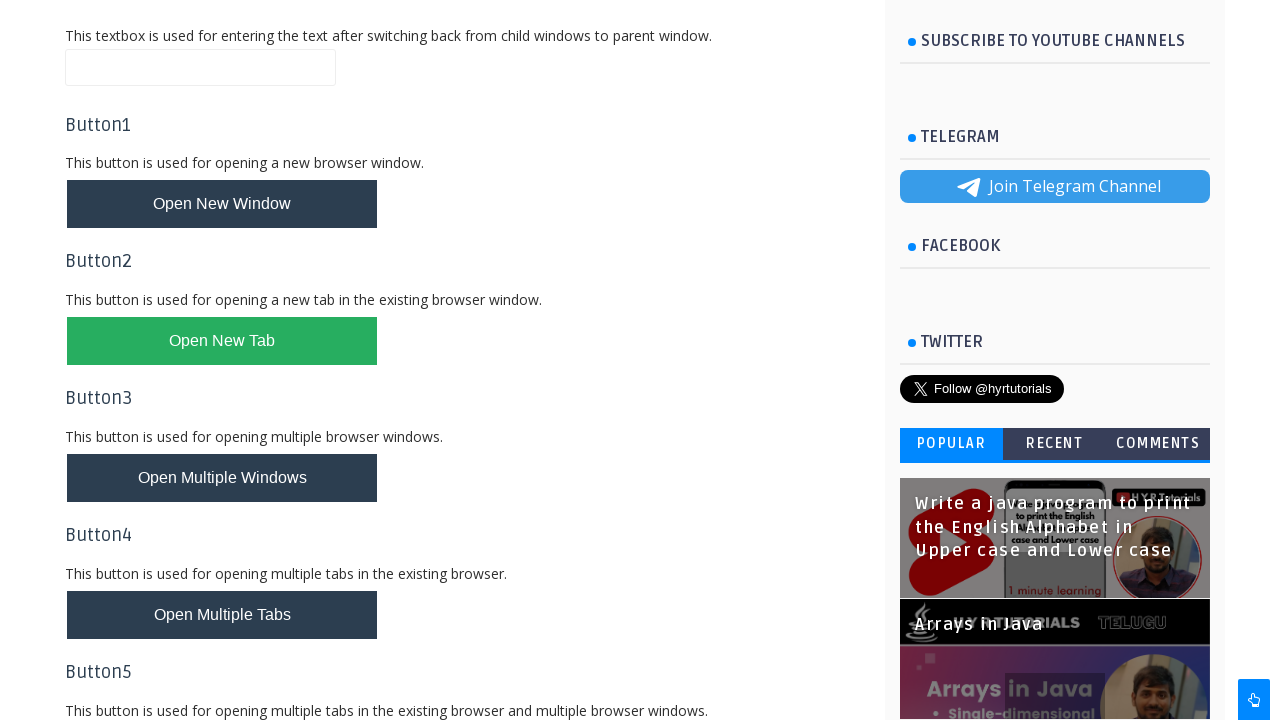

Assertion passed: 'H Y R Tutorials' found in page content
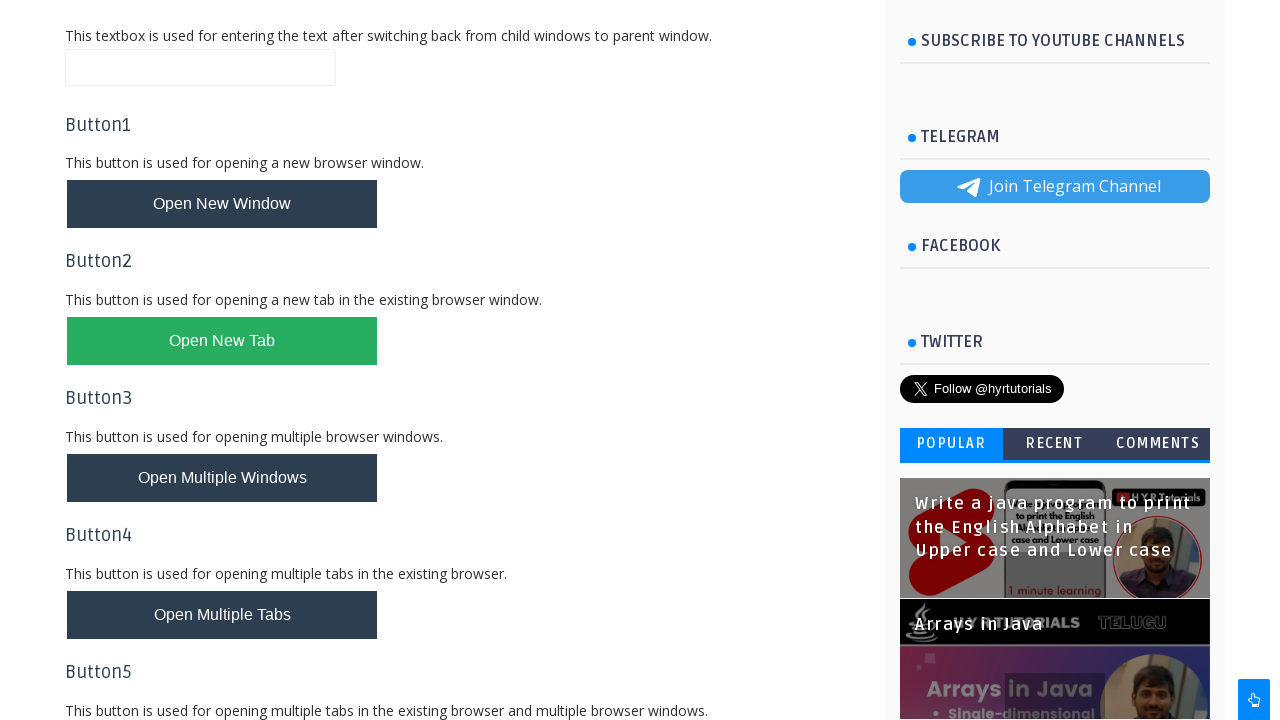

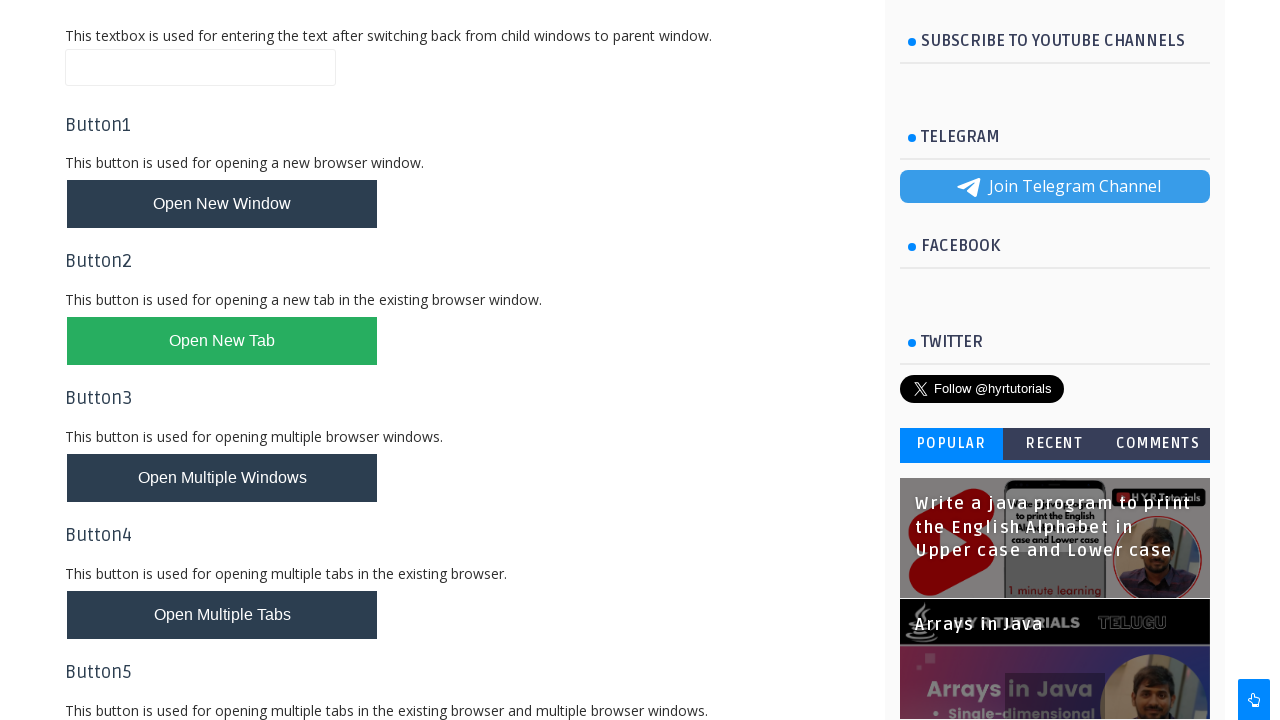